Tests JavaScript alert handling by filling a name field, clicking an alert button and accepting the alert, then clicking a confirm button and dismissing the confirm dialog.

Starting URL: https://rahulshettyacademy.com/AutomationPractice/

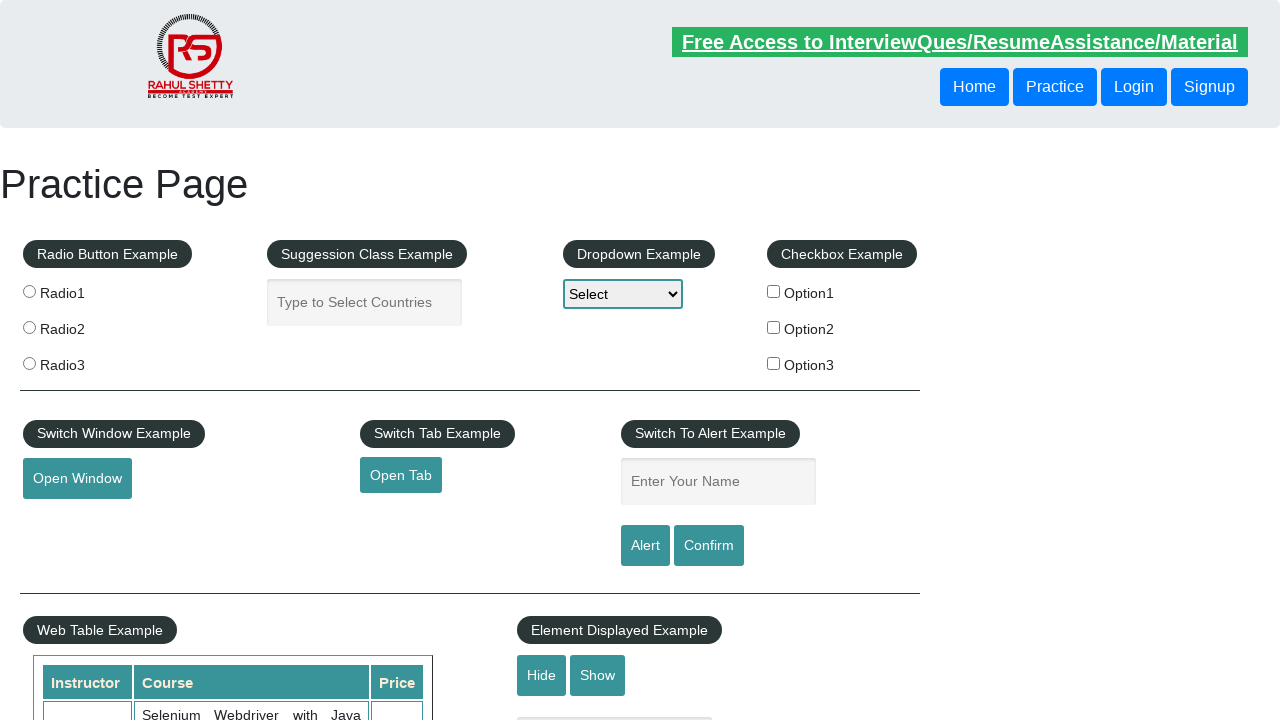

Filled name field with 'Shraddha' on #name
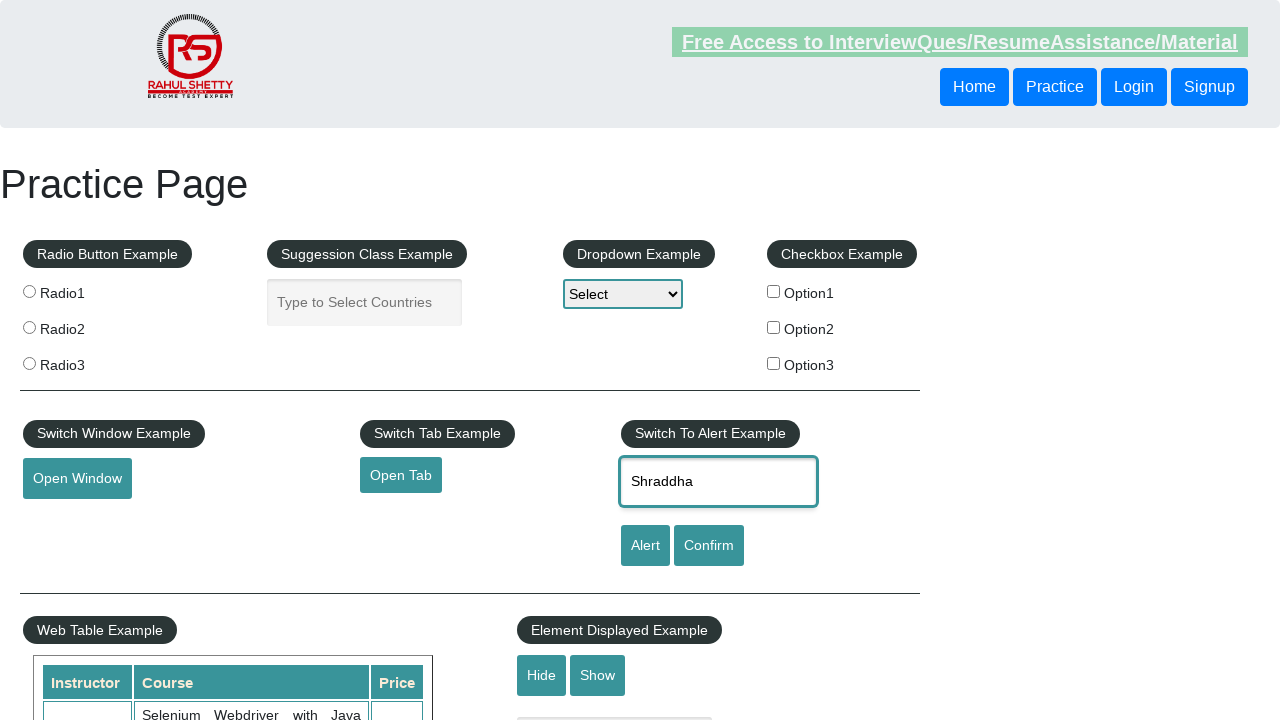

Set up dialog handler to accept alerts
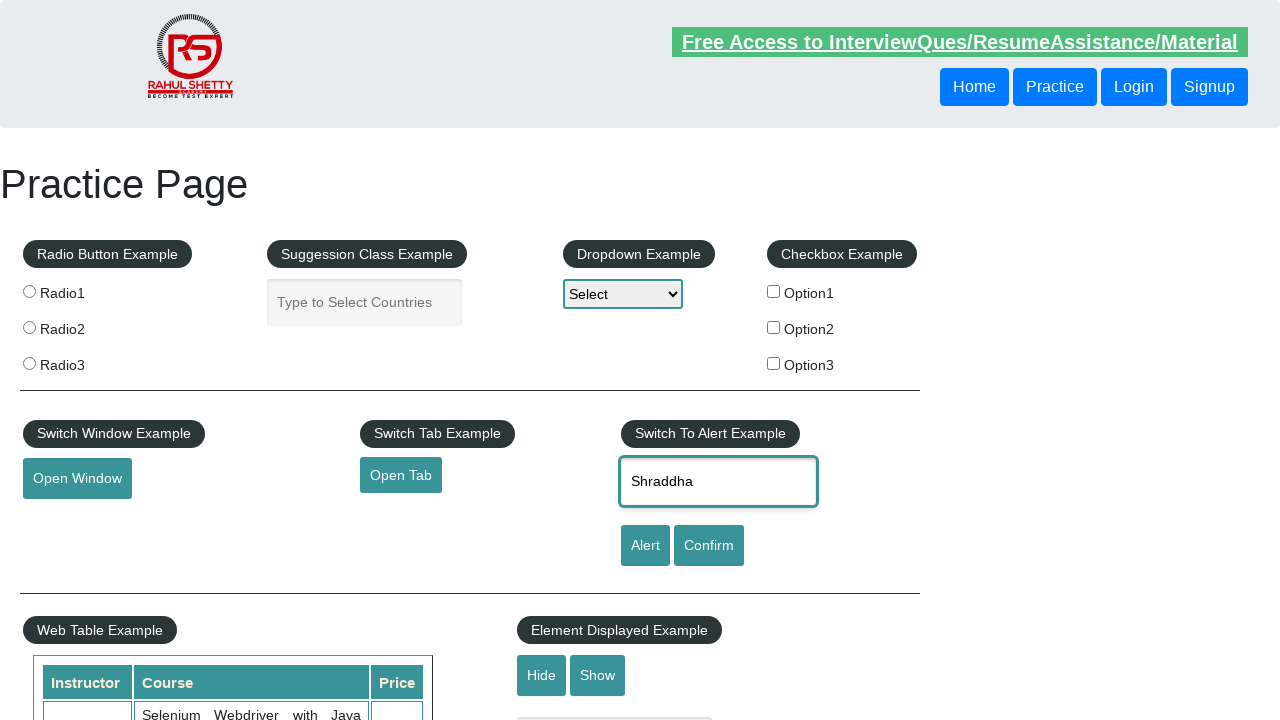

Clicked alert button to trigger JavaScript alert at (645, 546) on #alertbtn
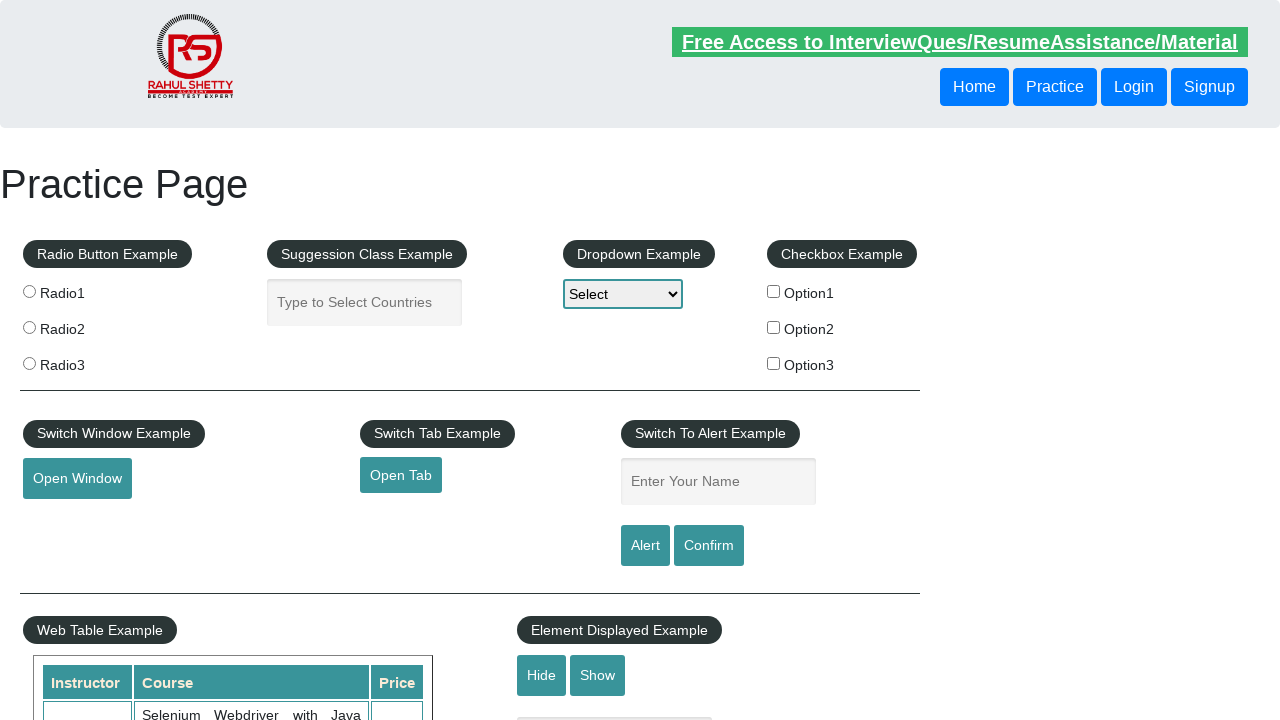

Waited for alert processing
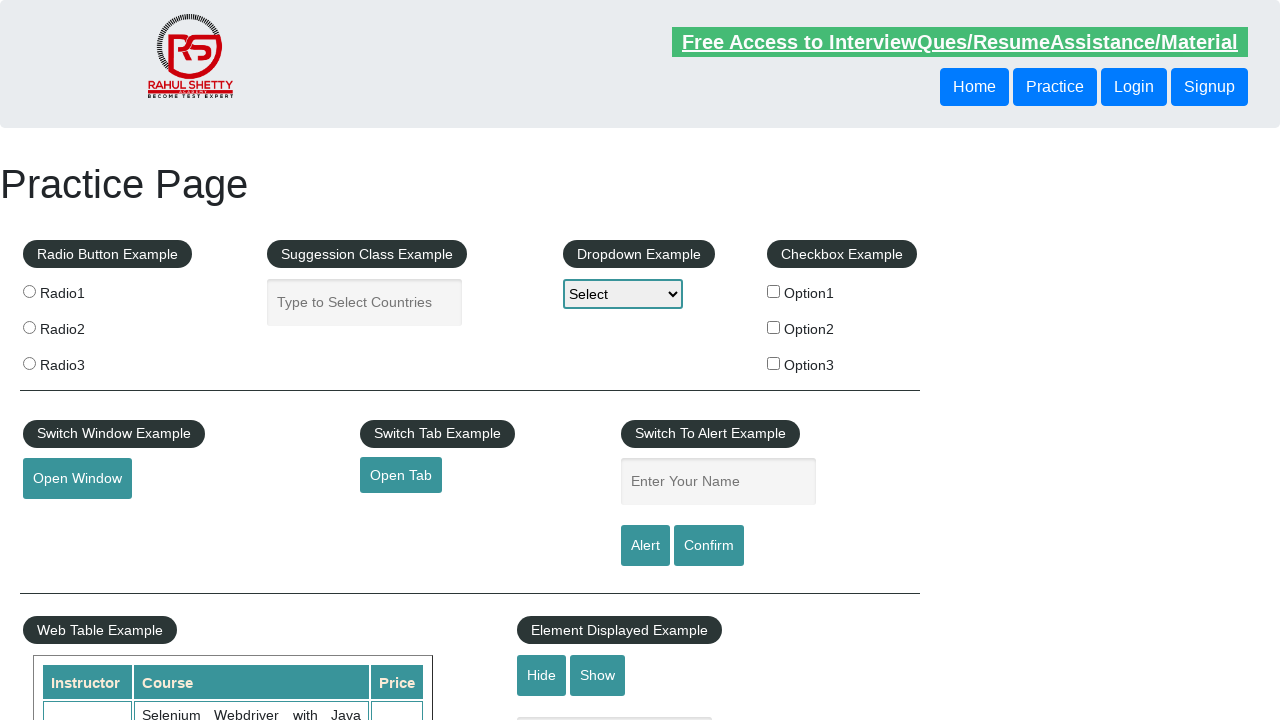

Set up dialog handler to dismiss confirm dialogs
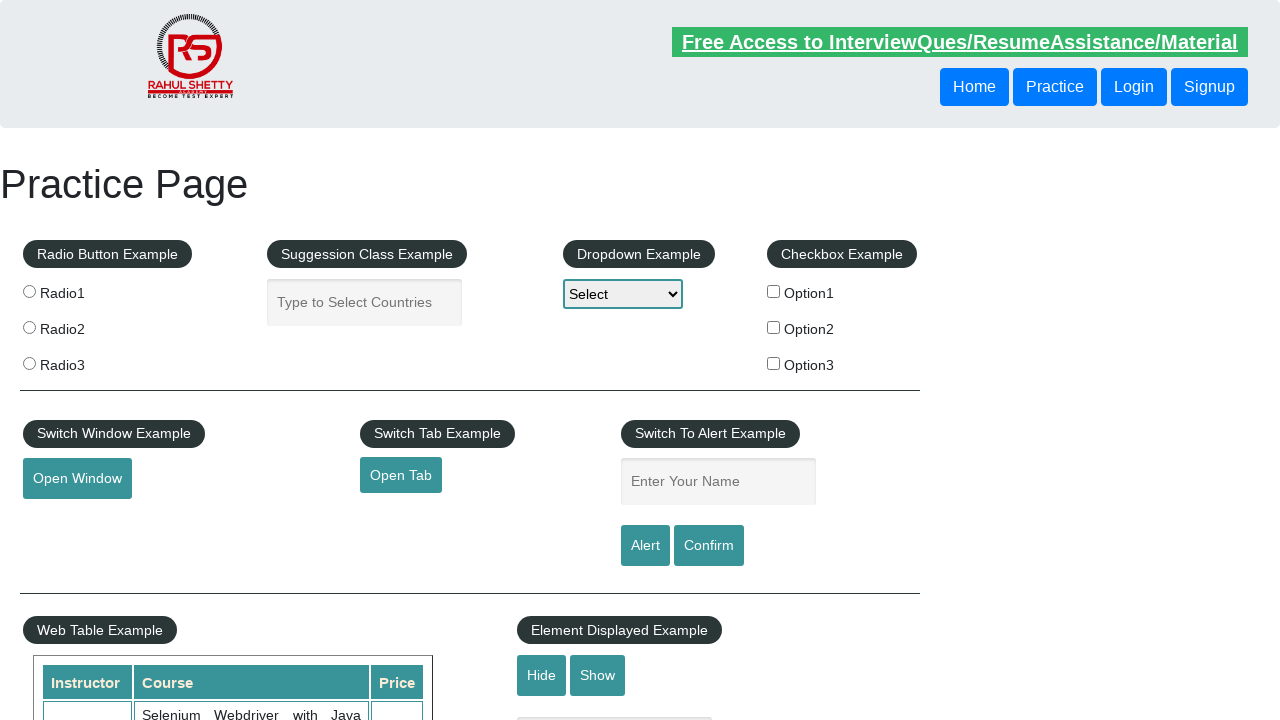

Clicked confirm button to trigger confirm dialog at (709, 546) on #confirmbtn
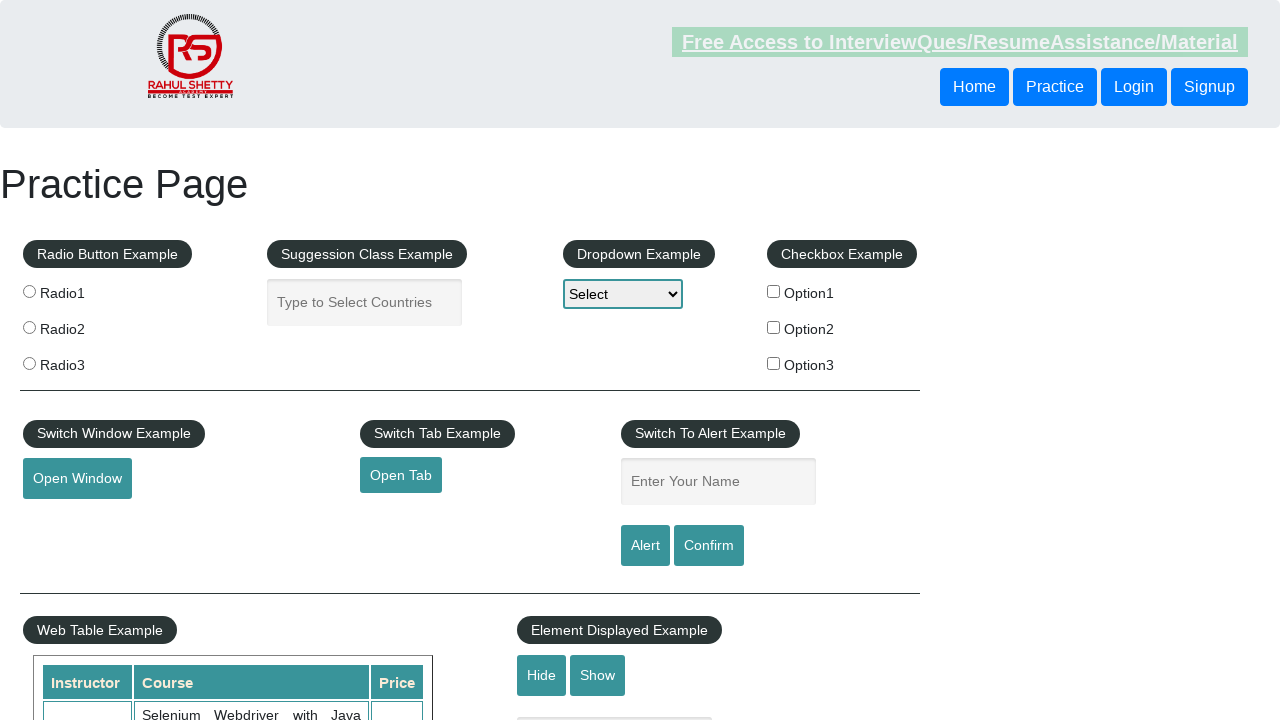

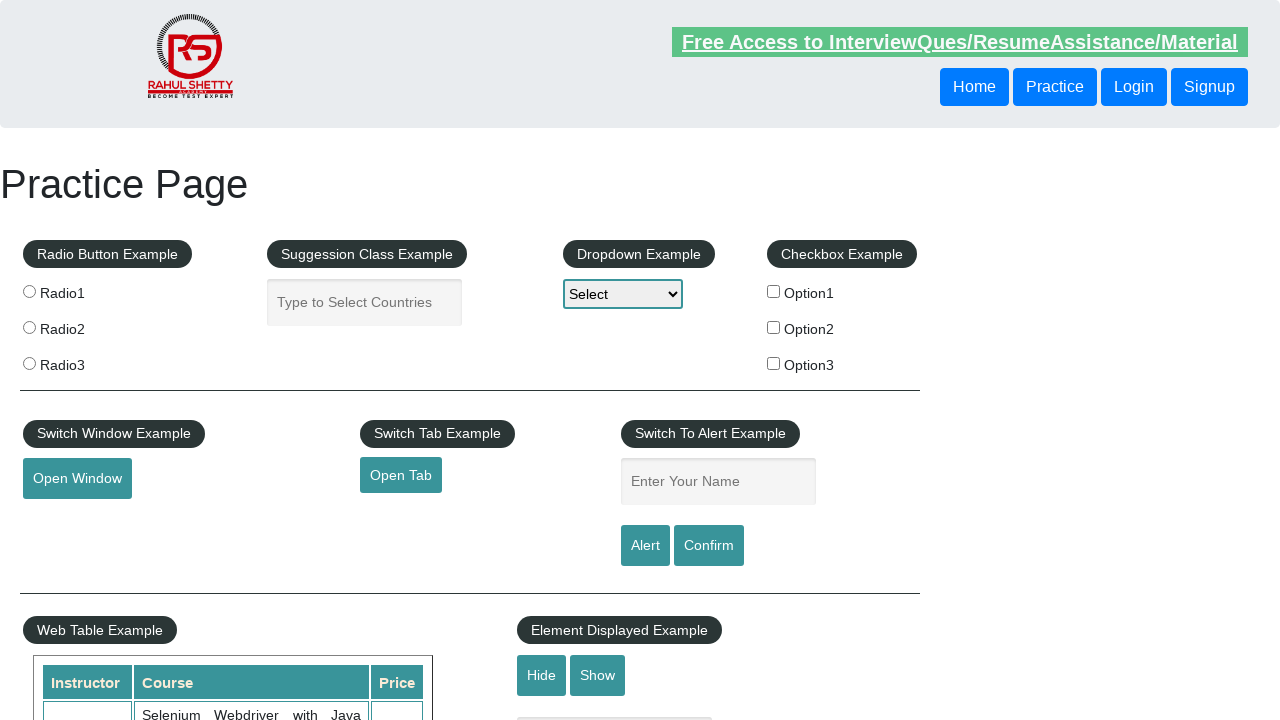